Navigates to docs intro page and scrolls down.

Starting URL: https://playwright.dev/docs/intro

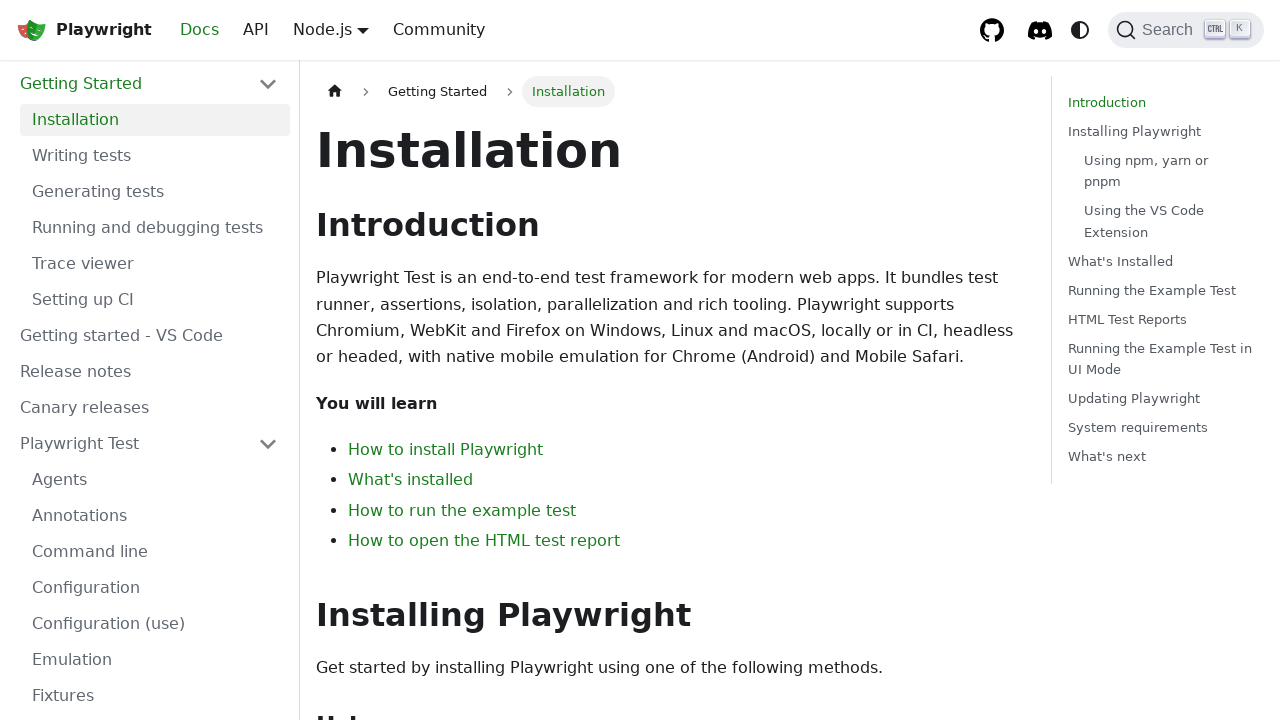

Navigated to Playwright docs intro page
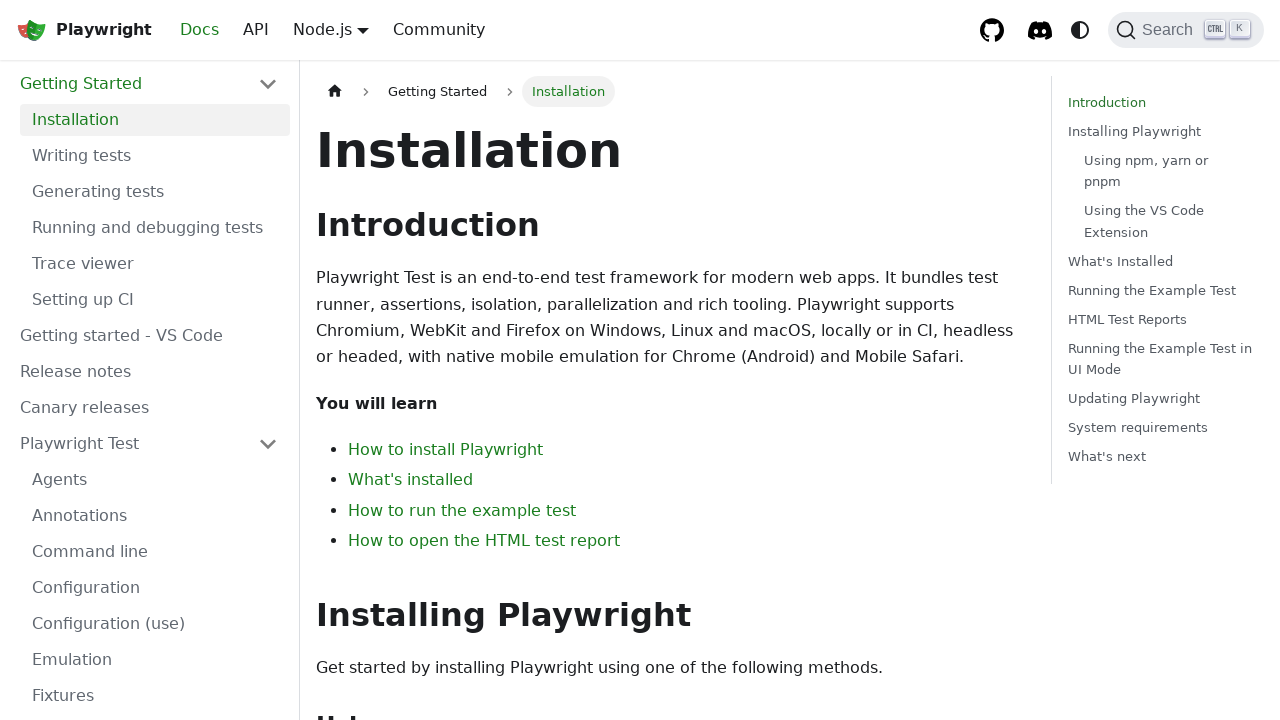

Scrolled down the page
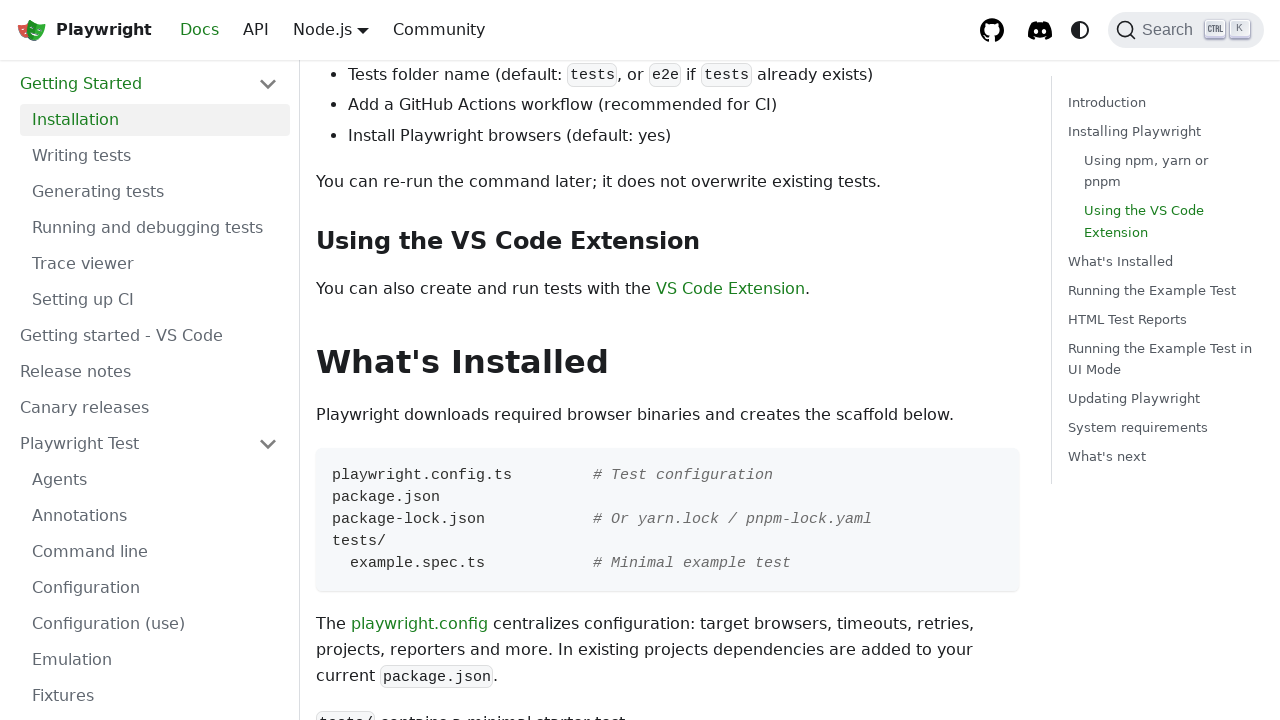

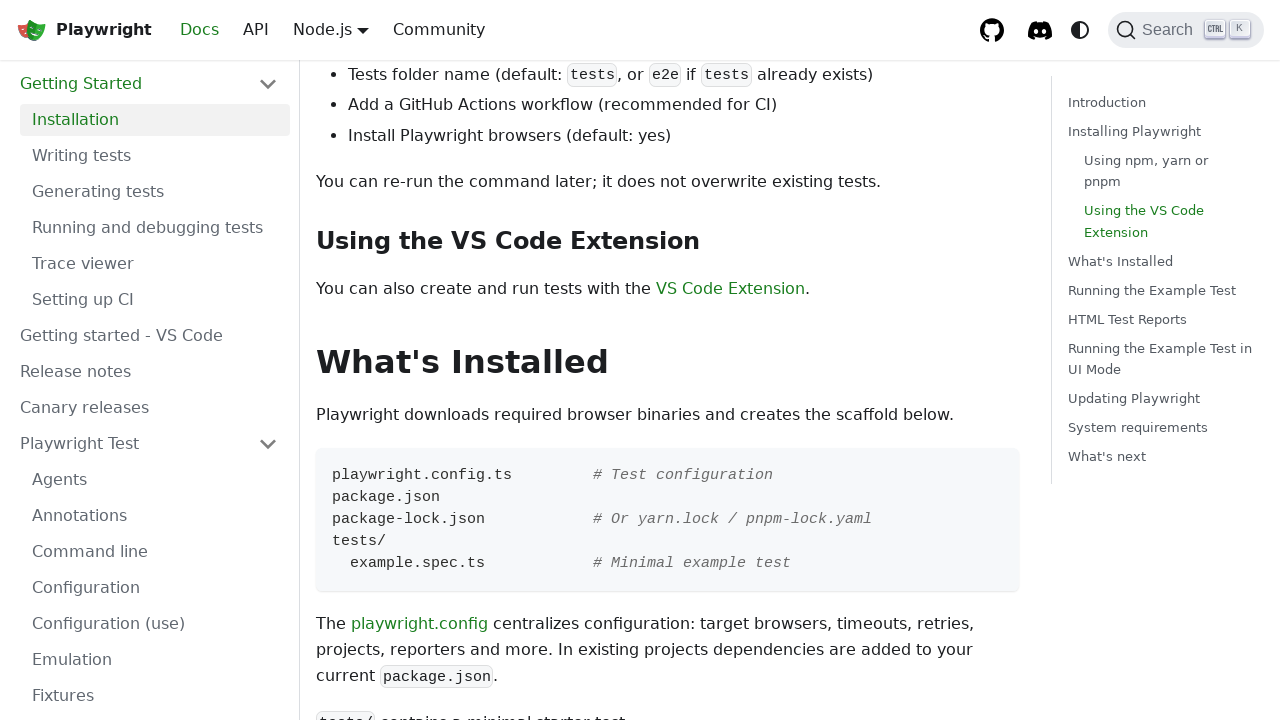